Tests checkbox interaction by navigating to the checkboxes page and clicking all checkbox elements on the page

Starting URL: https://the-internet.herokuapp.com/

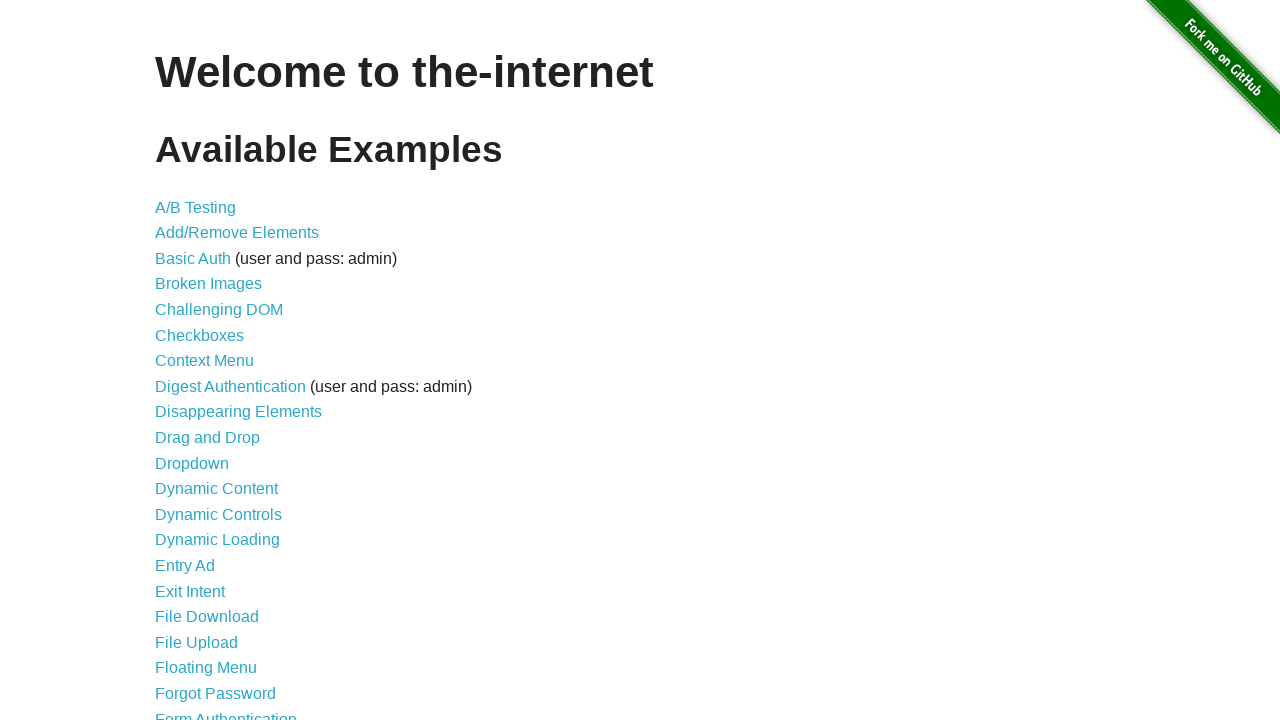

Clicked the checkboxes link to navigate to checkboxes page at (200, 335) on a[href='/checkboxes']
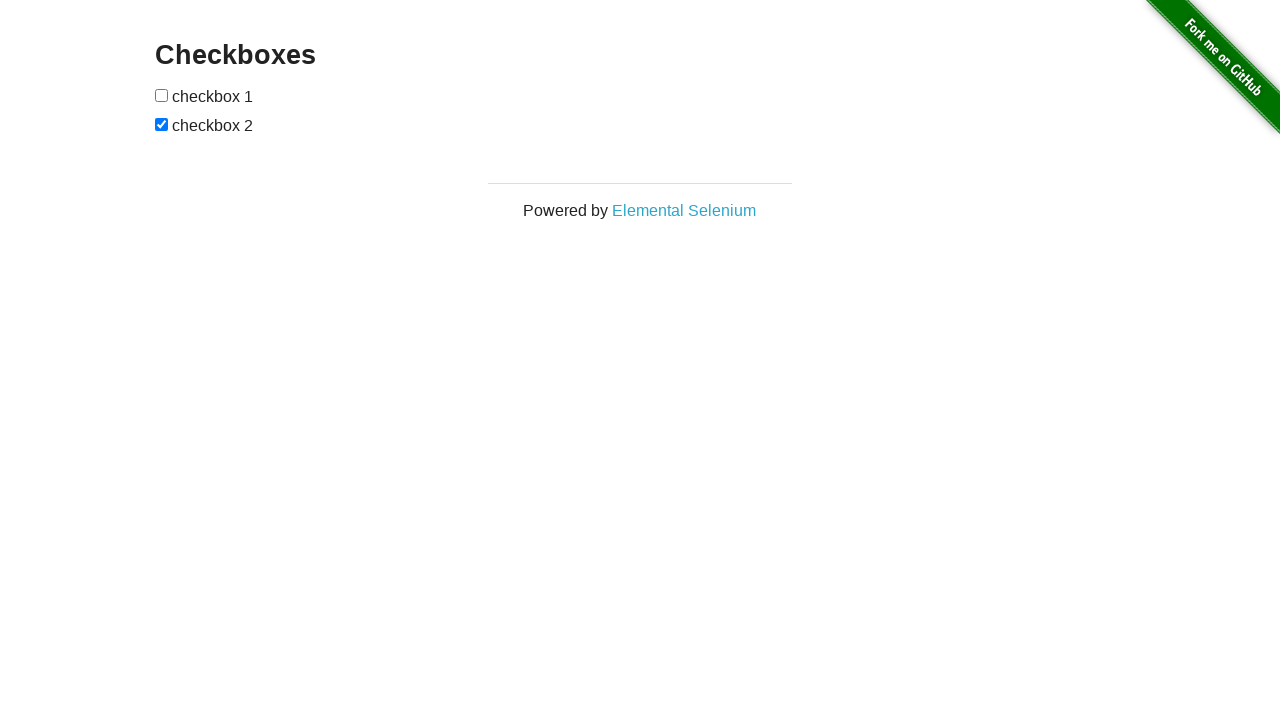

Checkboxes loaded and are visible on the page
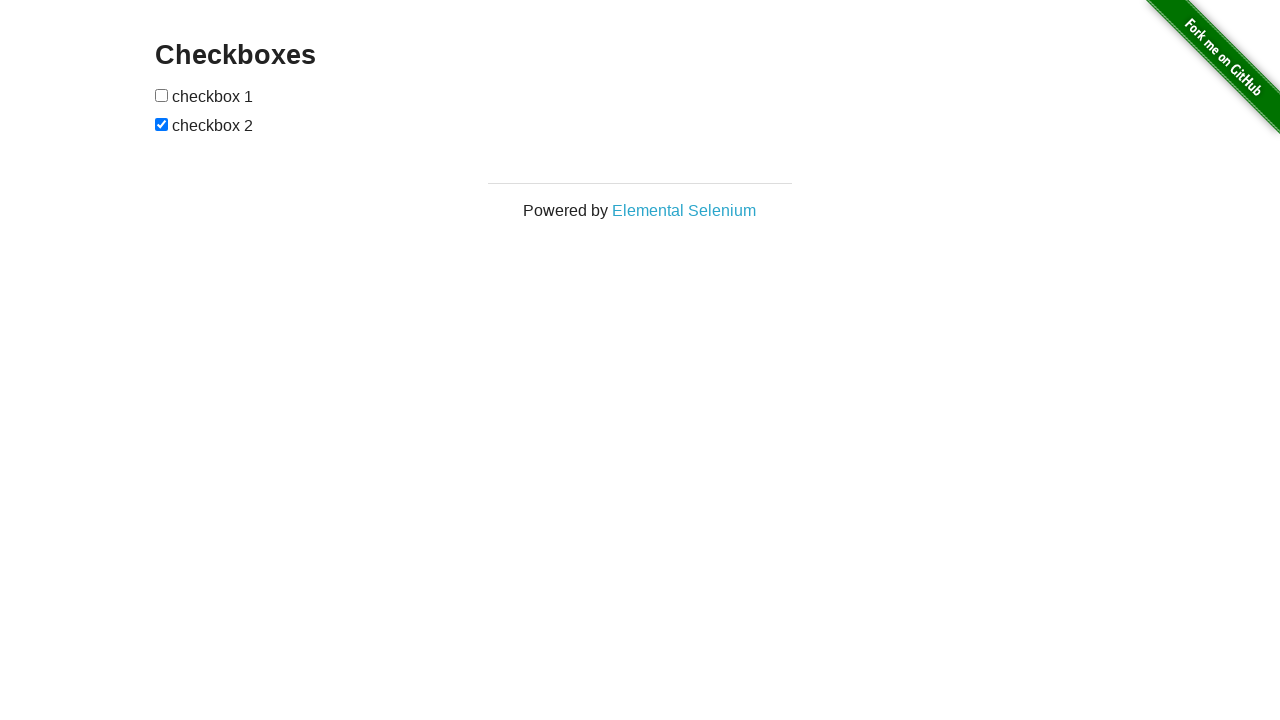

Located all checkbox elements on the page
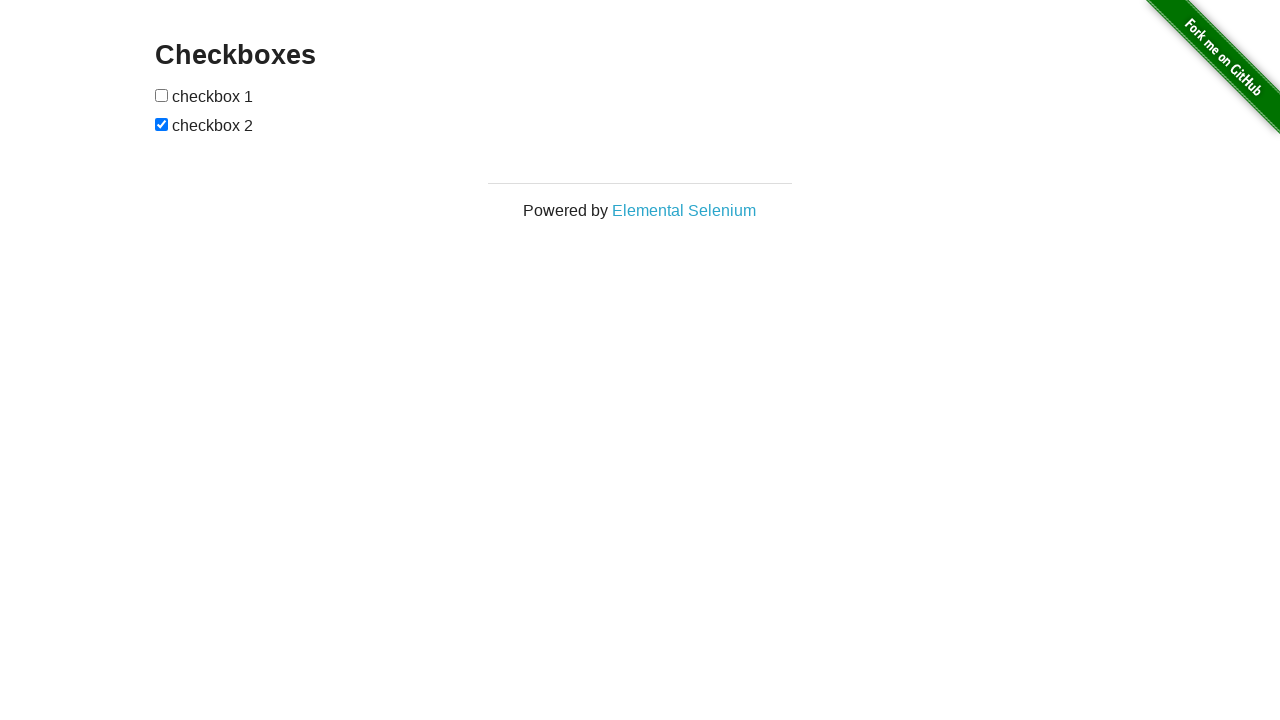

Found 2 checkbox elements
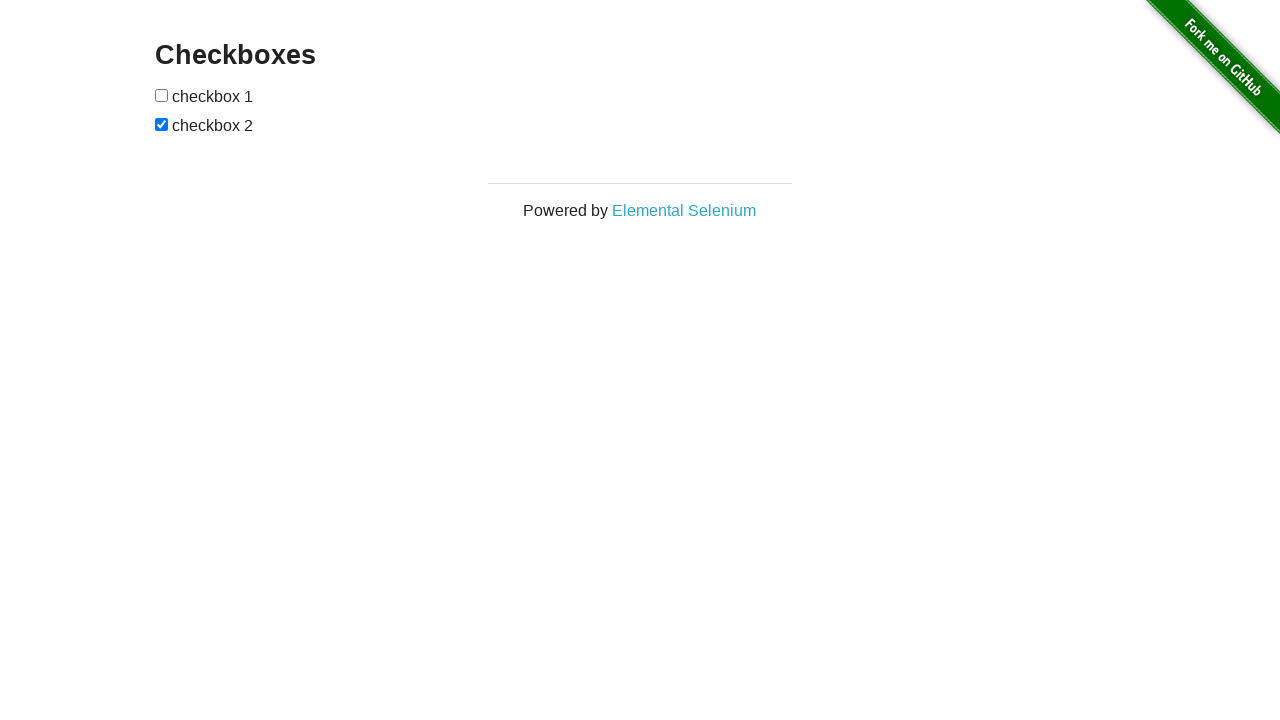

Clicked checkbox 1 of 2 at (162, 95) on input[type='checkbox'] >> nth=0
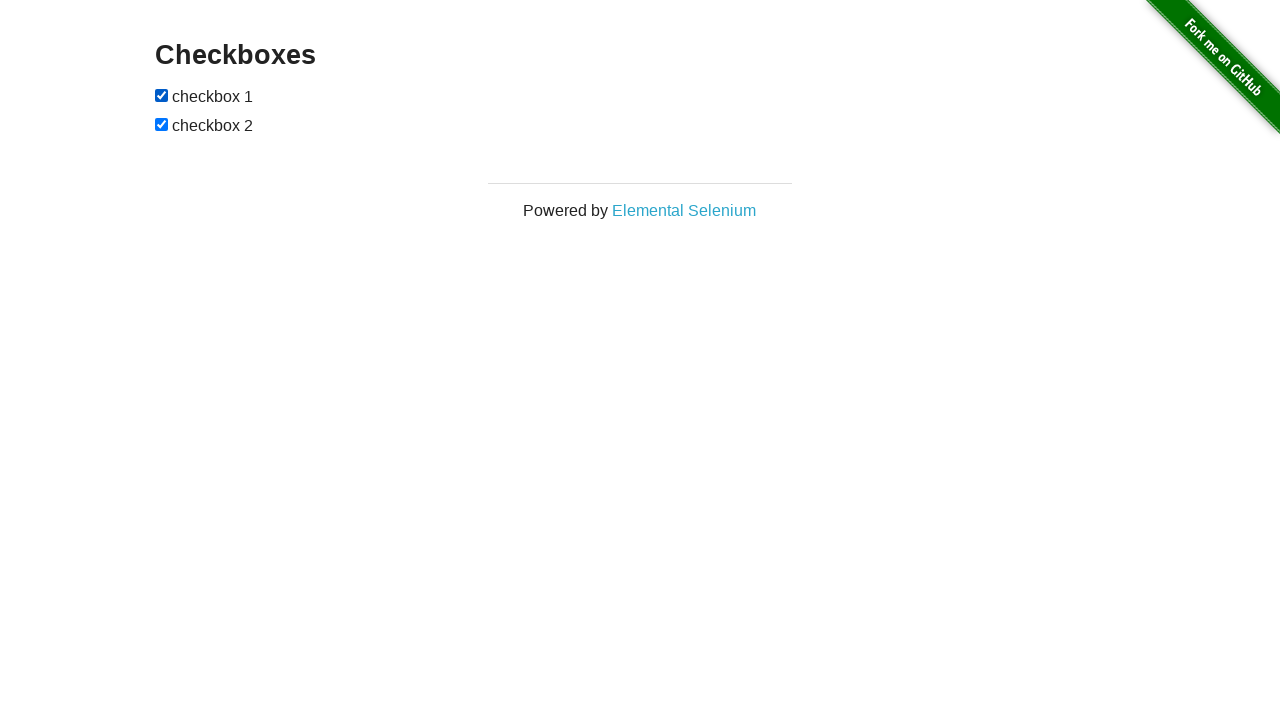

Clicked checkbox 2 of 2 at (162, 124) on input[type='checkbox'] >> nth=1
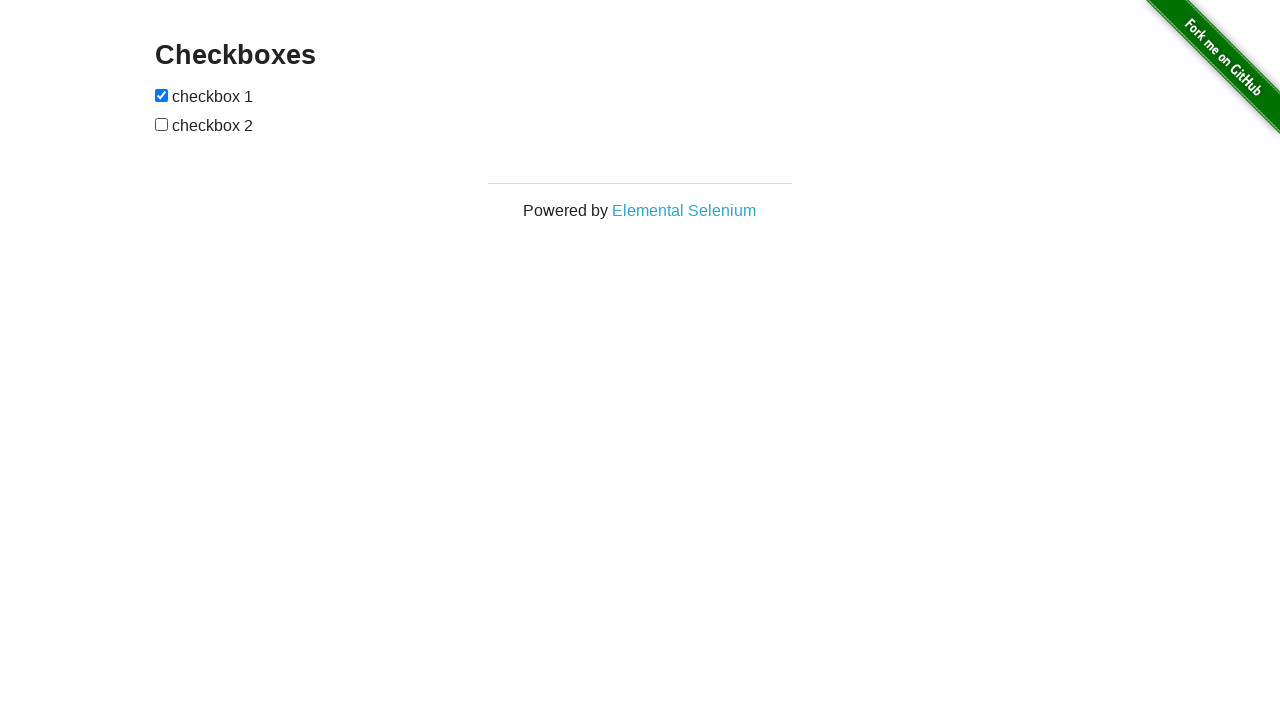

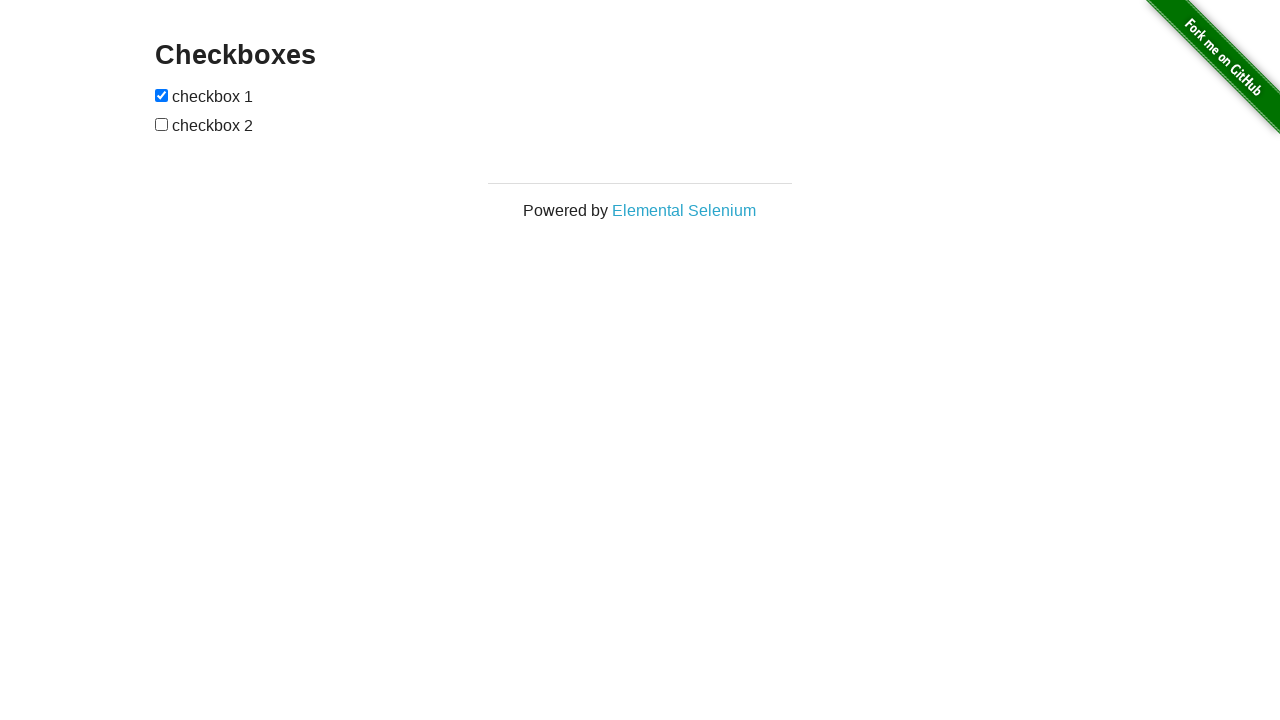